Tests drag and drop functionality by dragging an element and dropping it onto a target area within an iframe

Starting URL: https://jqueryui.com/droppable/

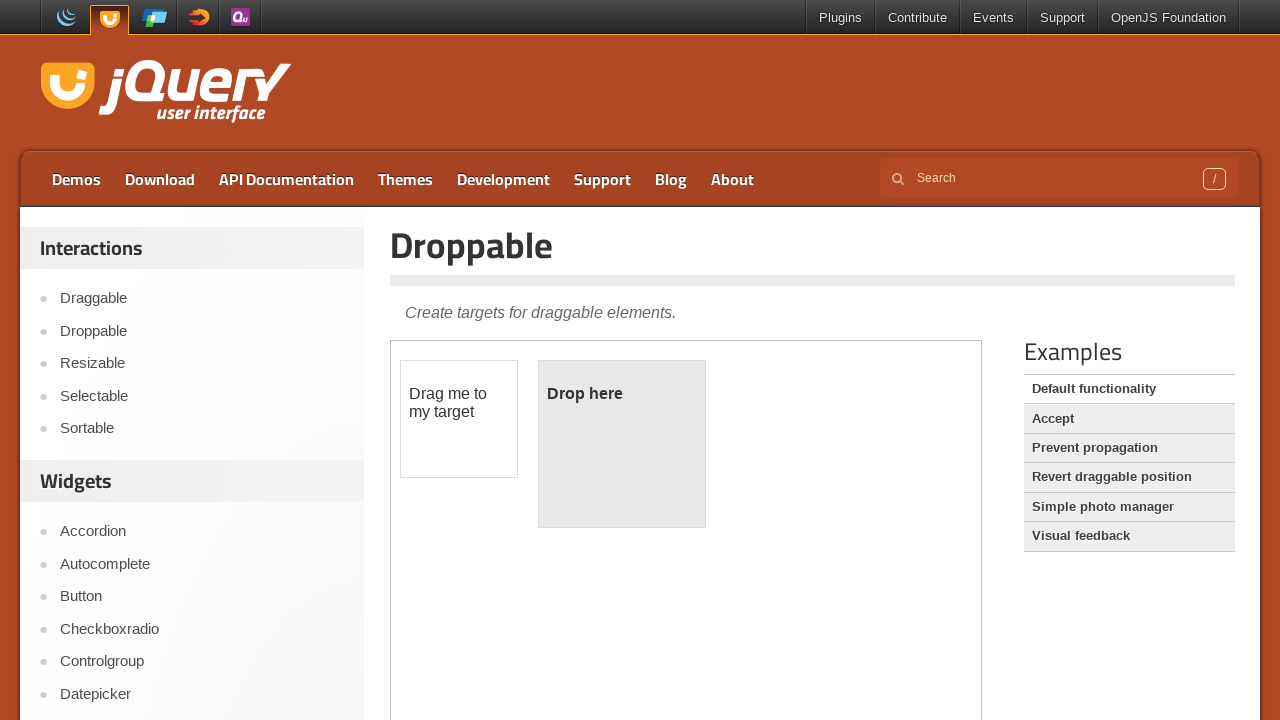

Located the demo iframe containing drag and drop elements
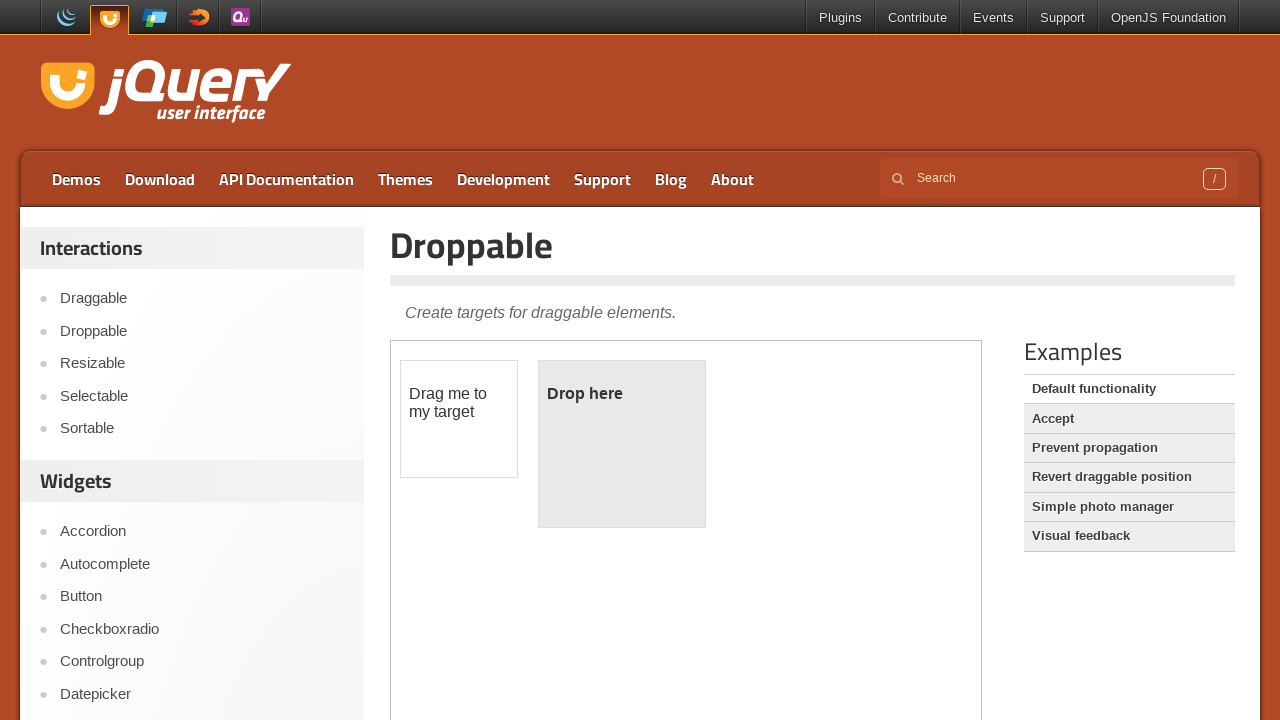

Located the draggable element
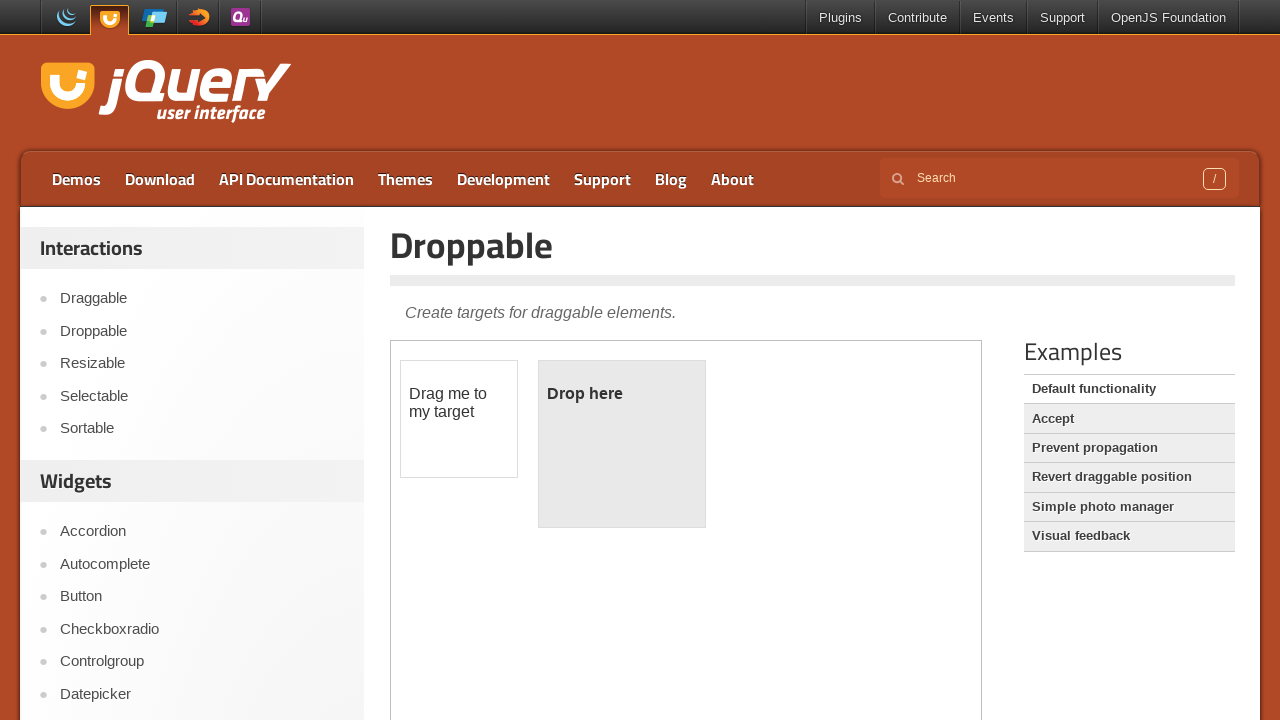

Located the droppable target element
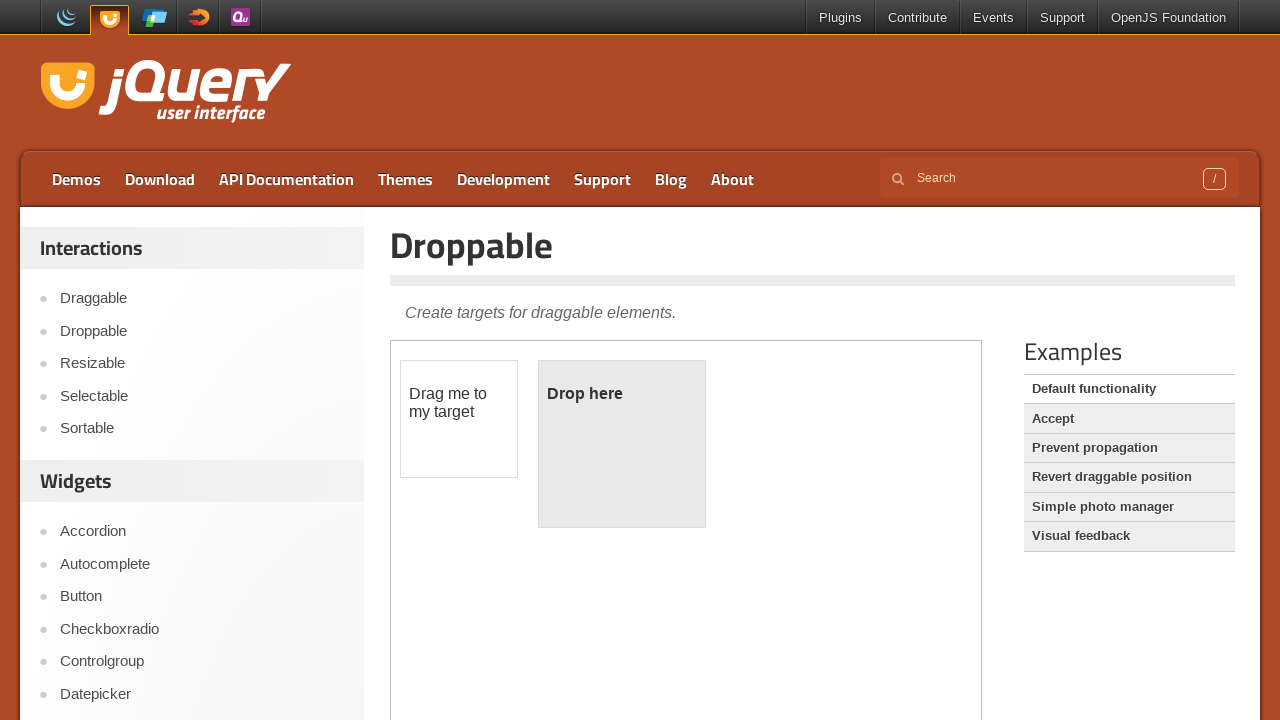

Dragged the draggable element onto the droppable target at (622, 444)
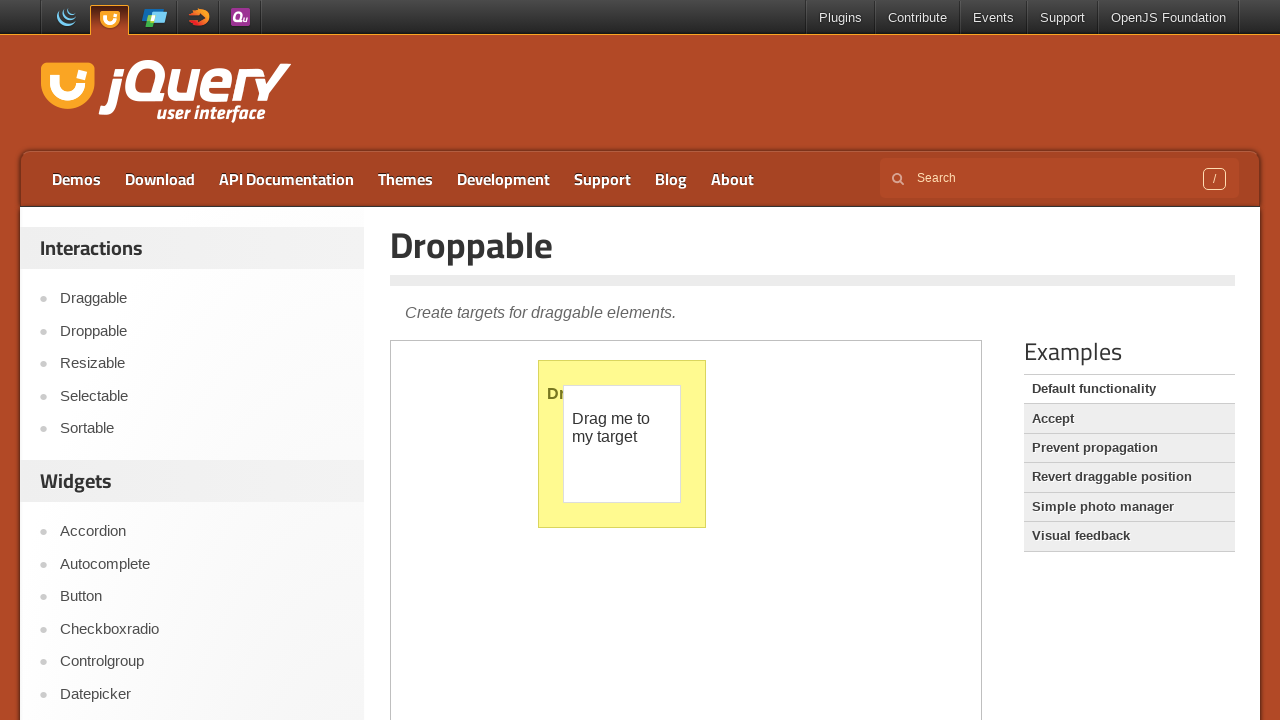

Waited 500ms for drop animation to complete
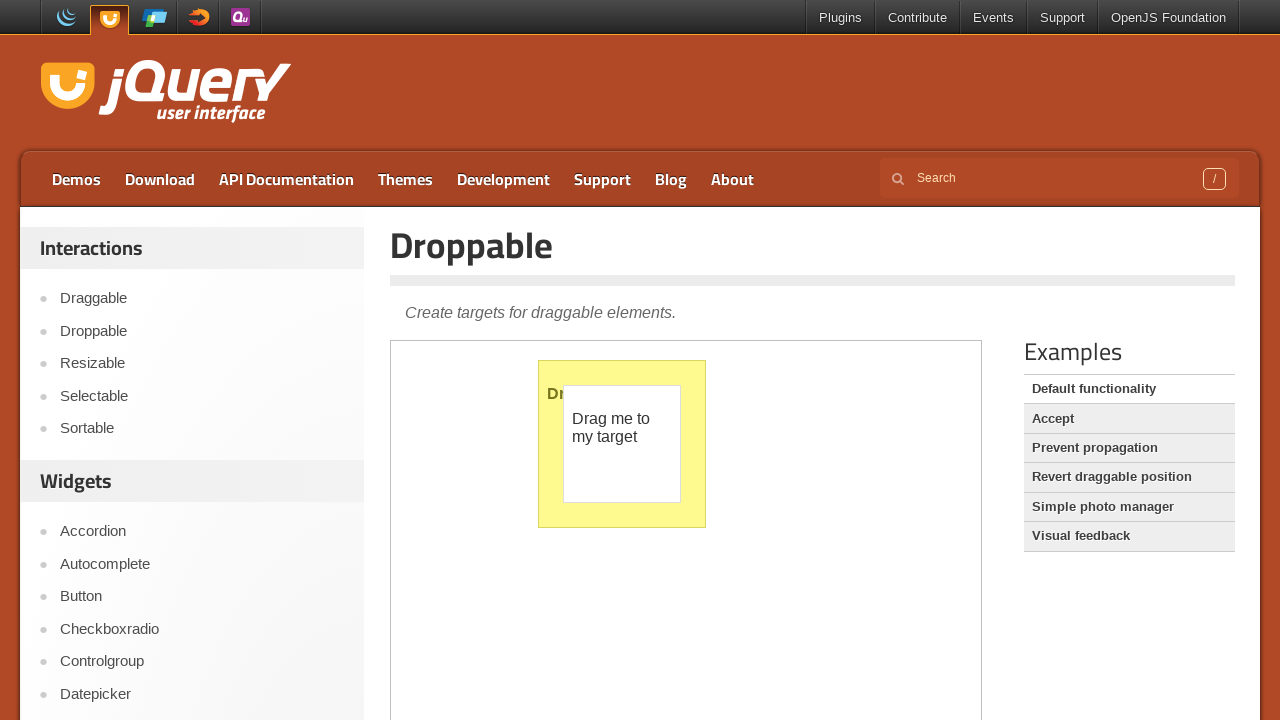

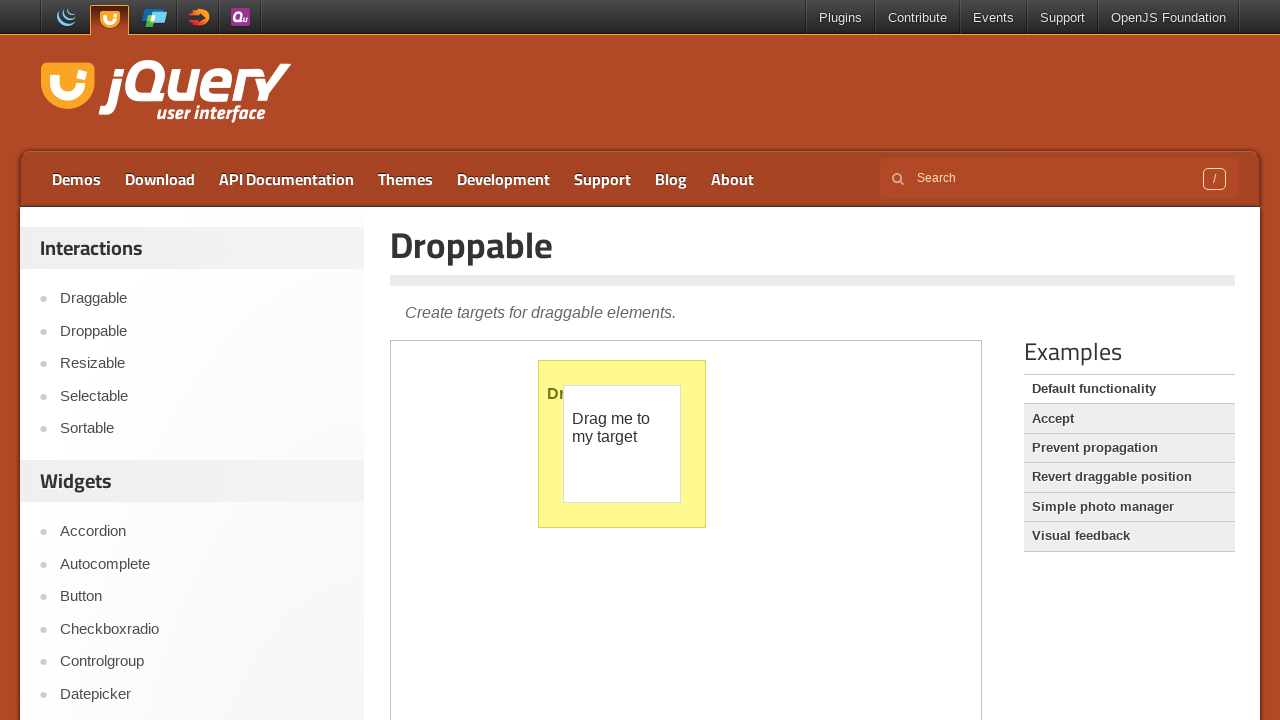